Tests tooltip functionality by hovering over an age input field and verifying the tooltip content appears with the expected text.

Starting URL: https://automationfc.github.io/jquery-tooltip/

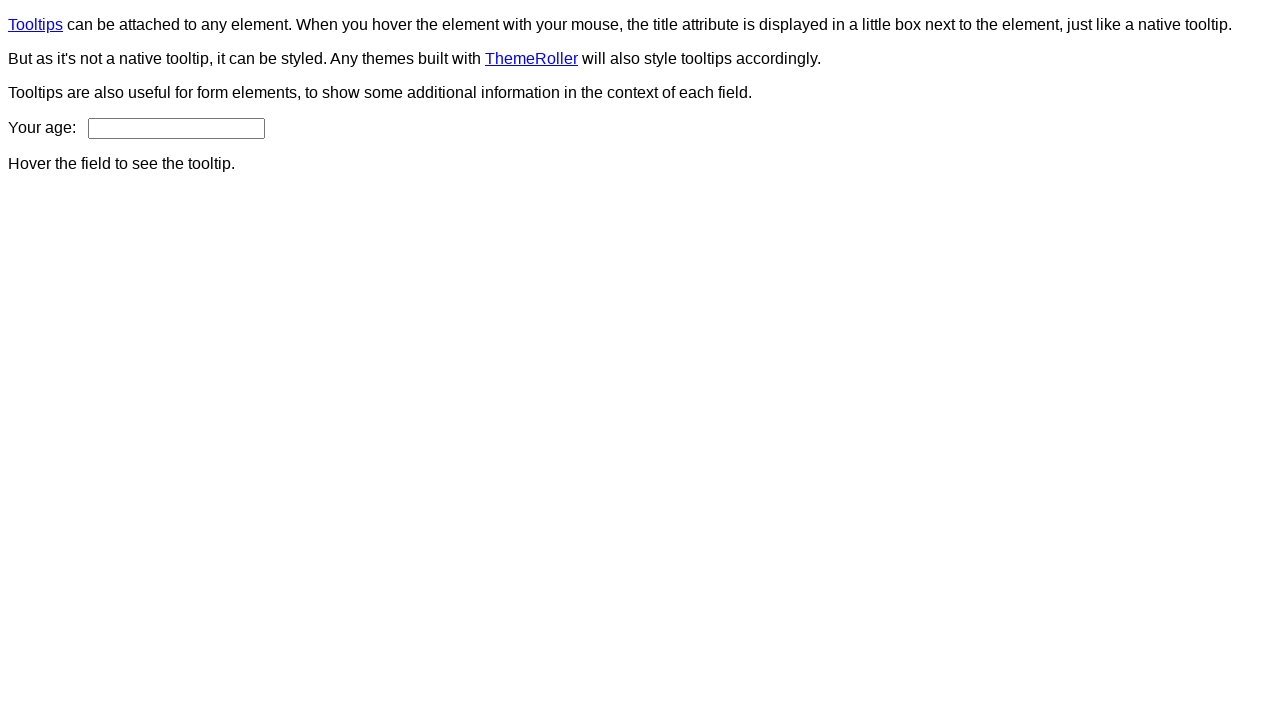

Hovered over age input field to trigger tooltip at (176, 128) on #age
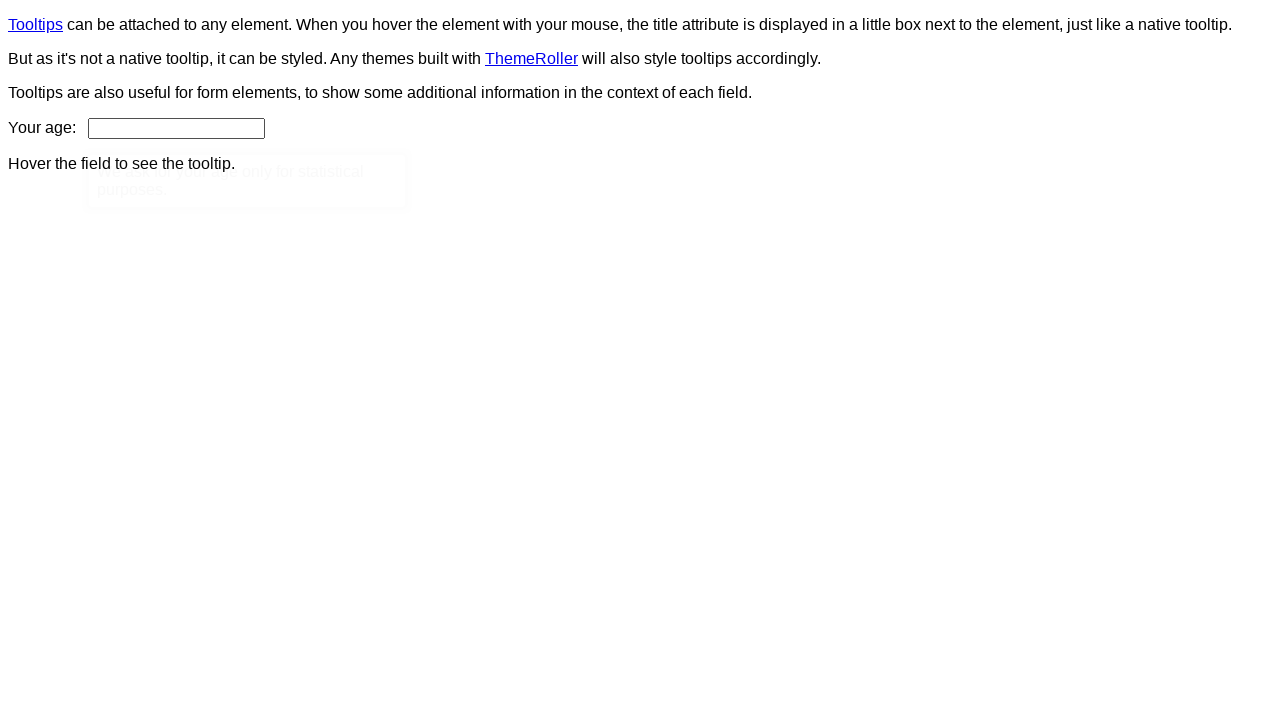

Tooltip content element appeared
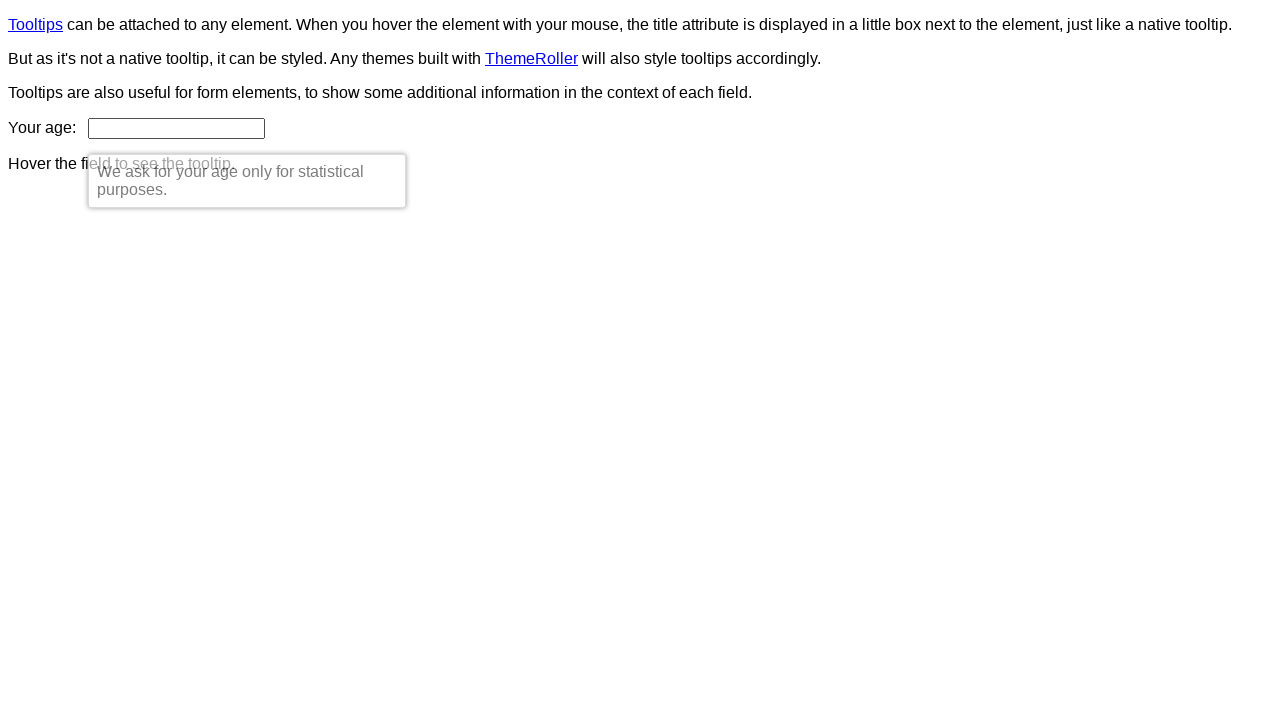

Retrieved tooltip text content
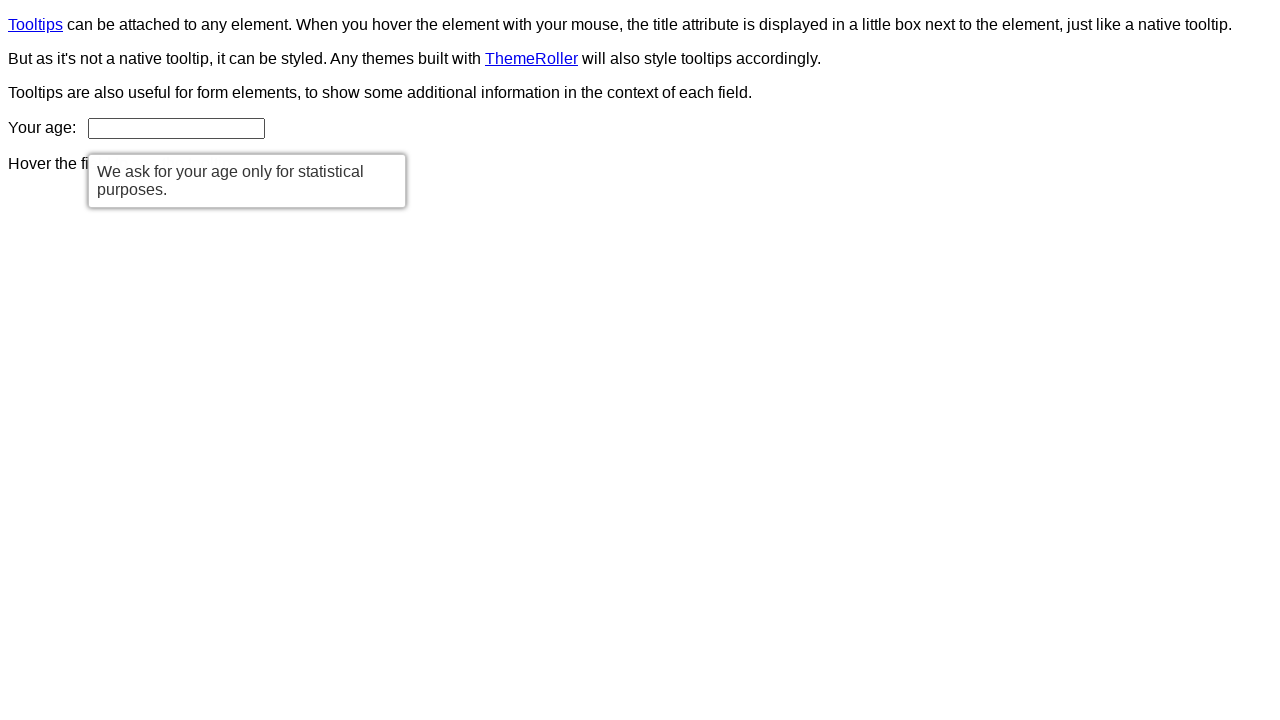

Verified tooltip text matches expected message: 'We ask for your age only for statistical purposes.'
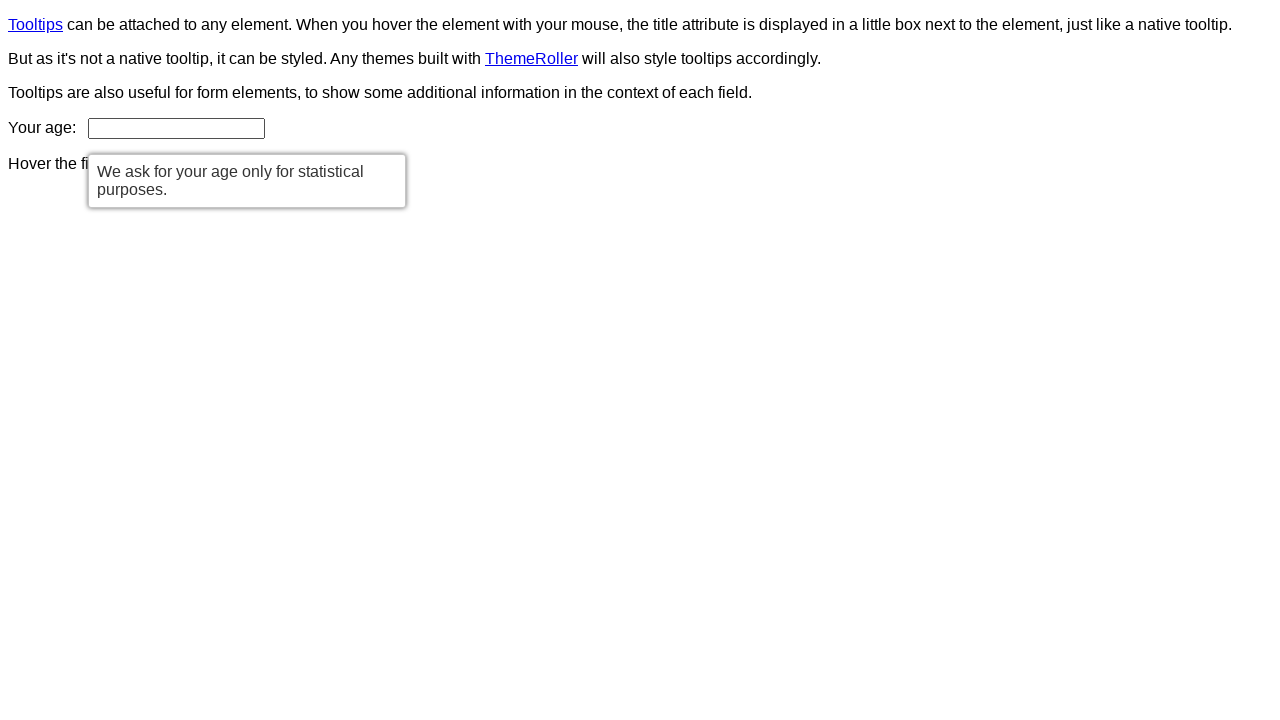

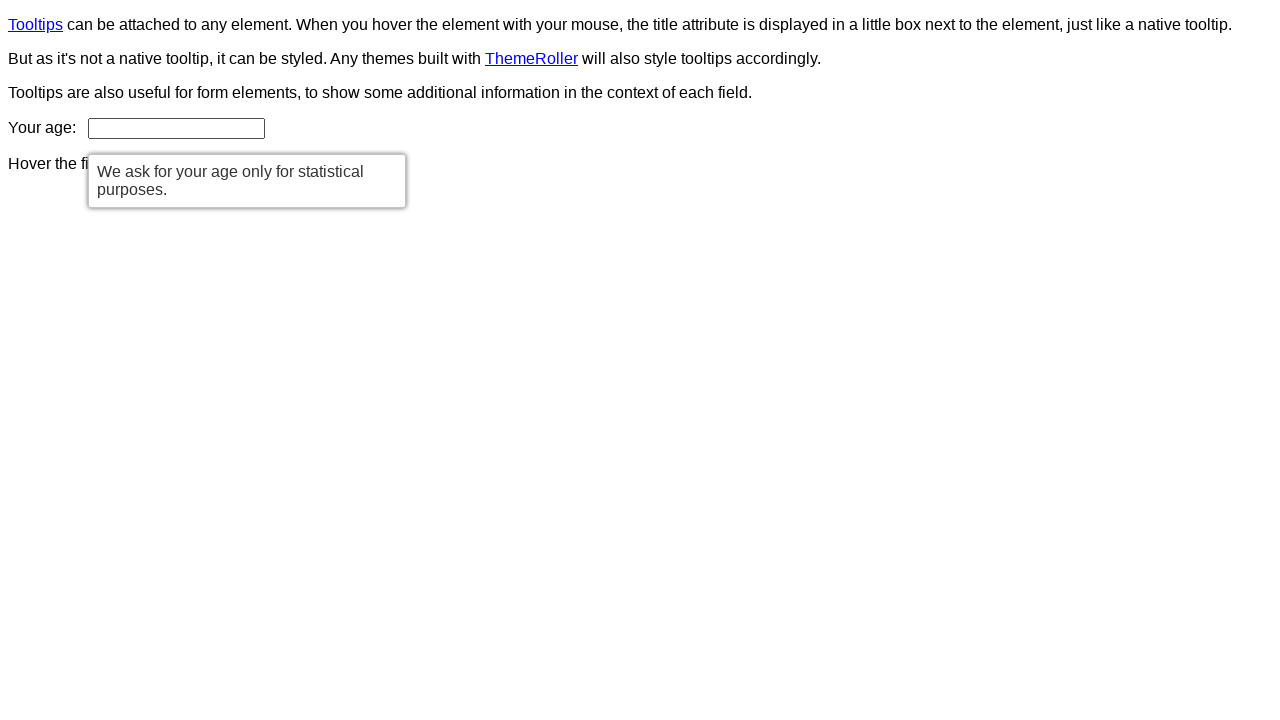